Tests text input functionality by entering text into a form field and clicking a button to update its text

Starting URL: http://uitestingplayground.com/textinput

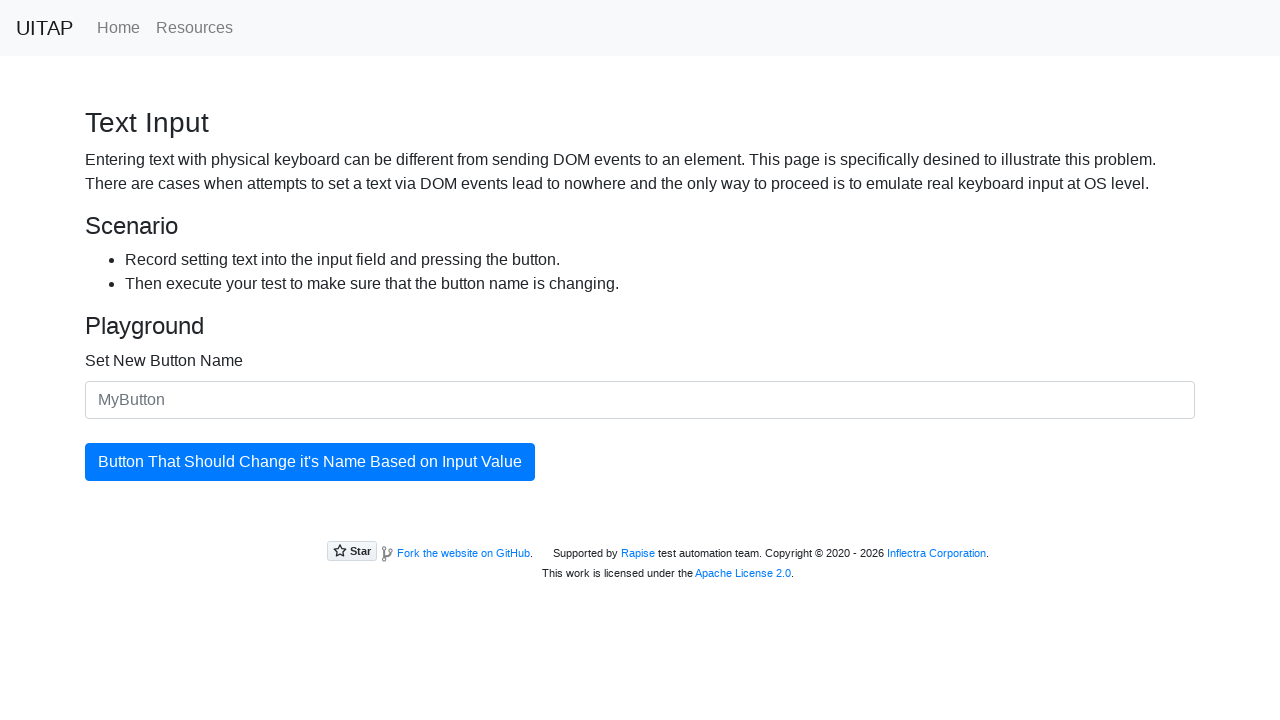

Filled text input field with 'SkyPro' on #newButtonName
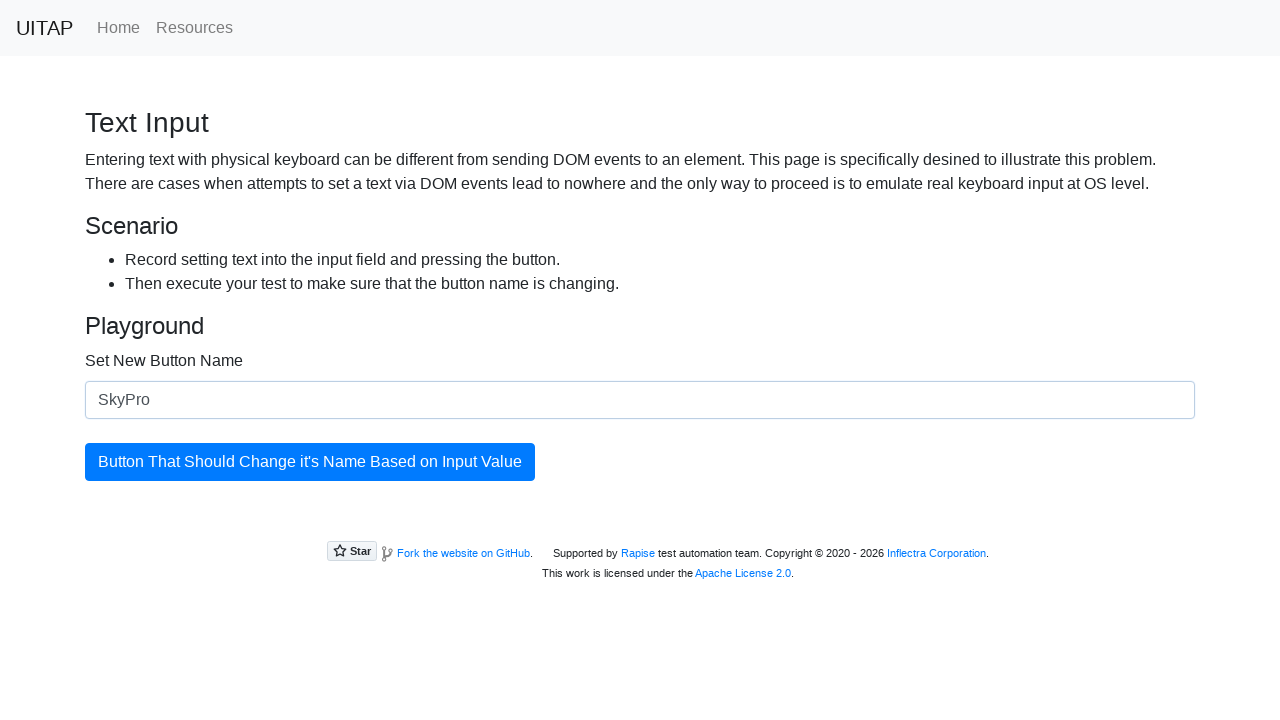

Clicked button to update its text at (310, 462) on #updatingButton
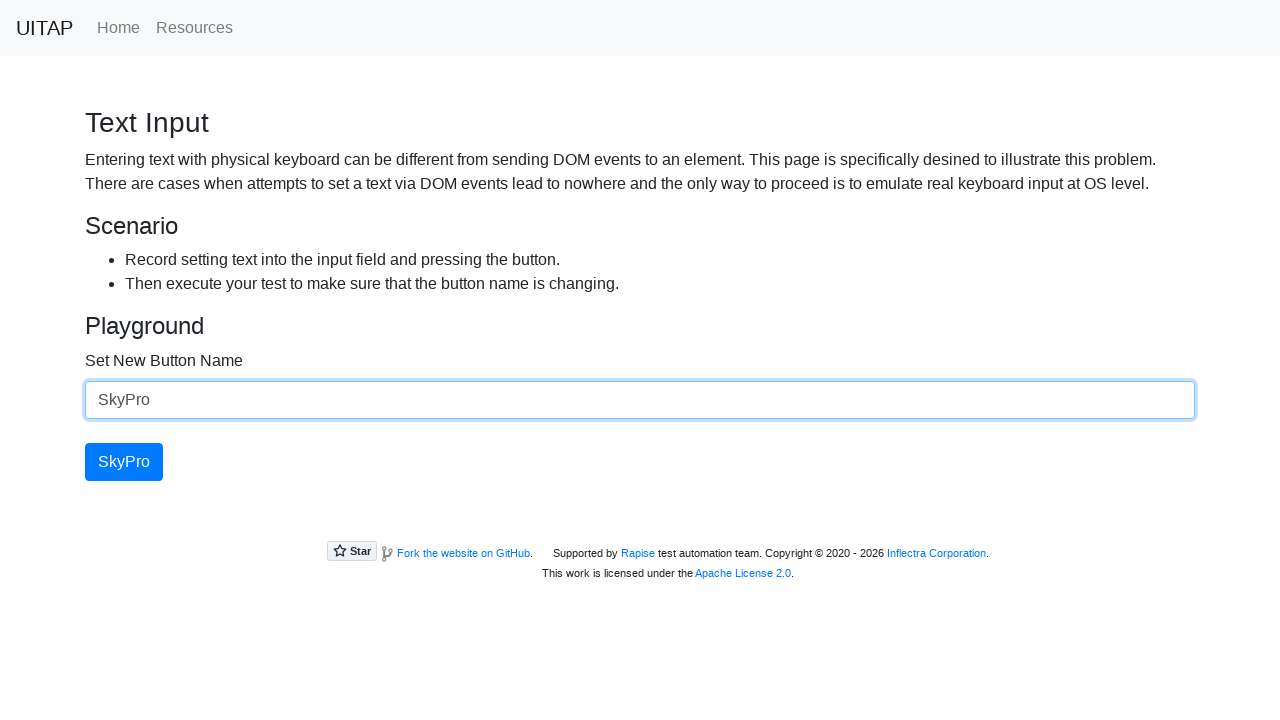

Retrieved updated button text: 'SkyPro'
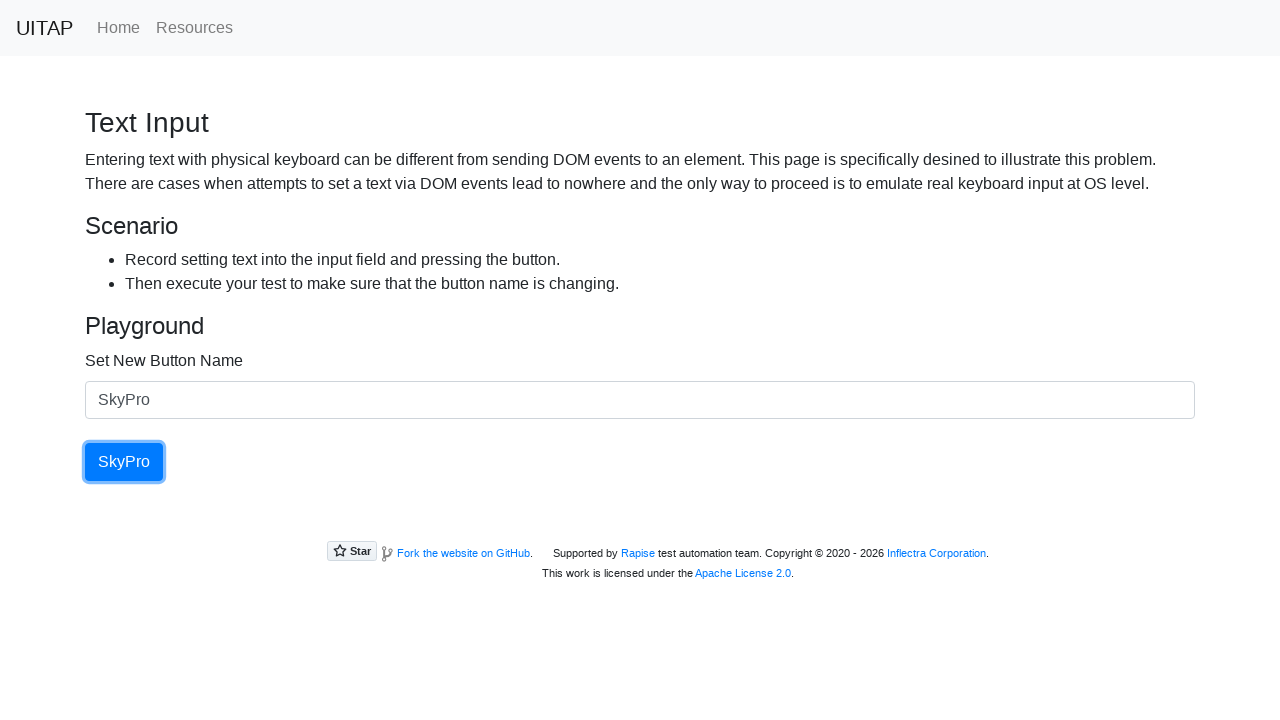

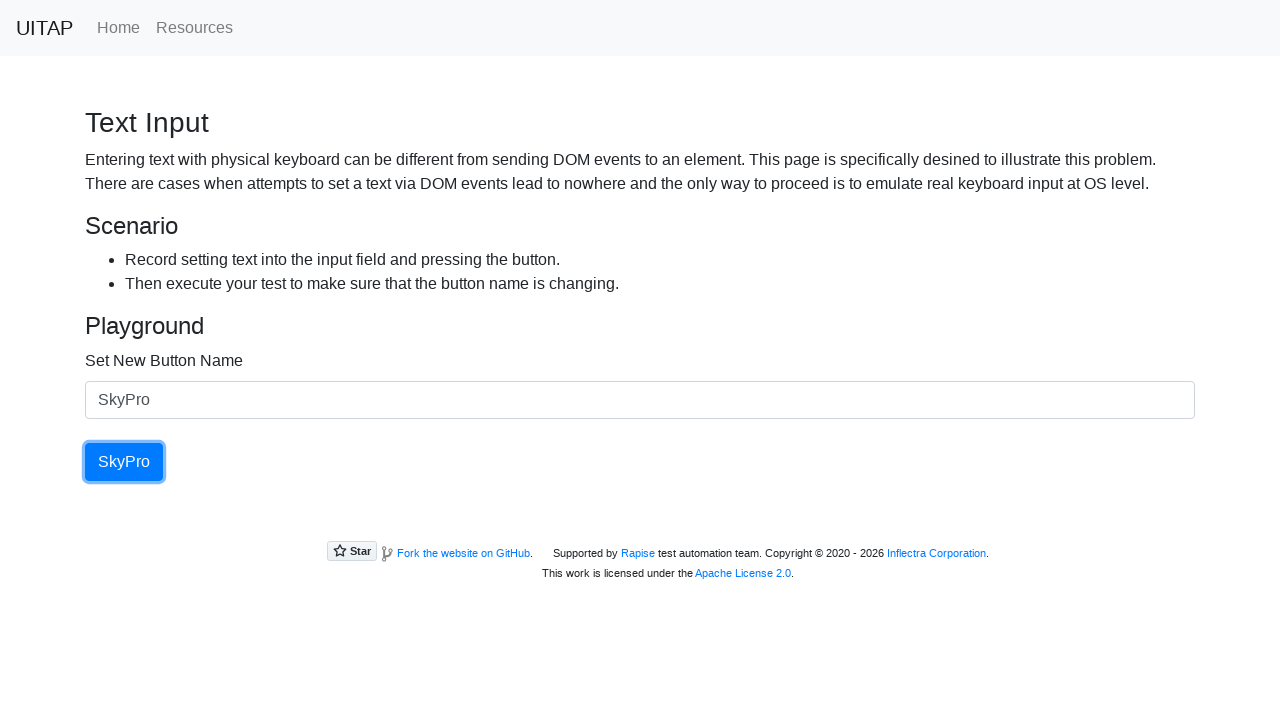